Tests a slow calculator web application by setting a delay value, performing an addition operation (7+8), and verifying the result displays 15

Starting URL: https://bonigarcia.dev/selenium-webdriver-java/slow-calculator.html

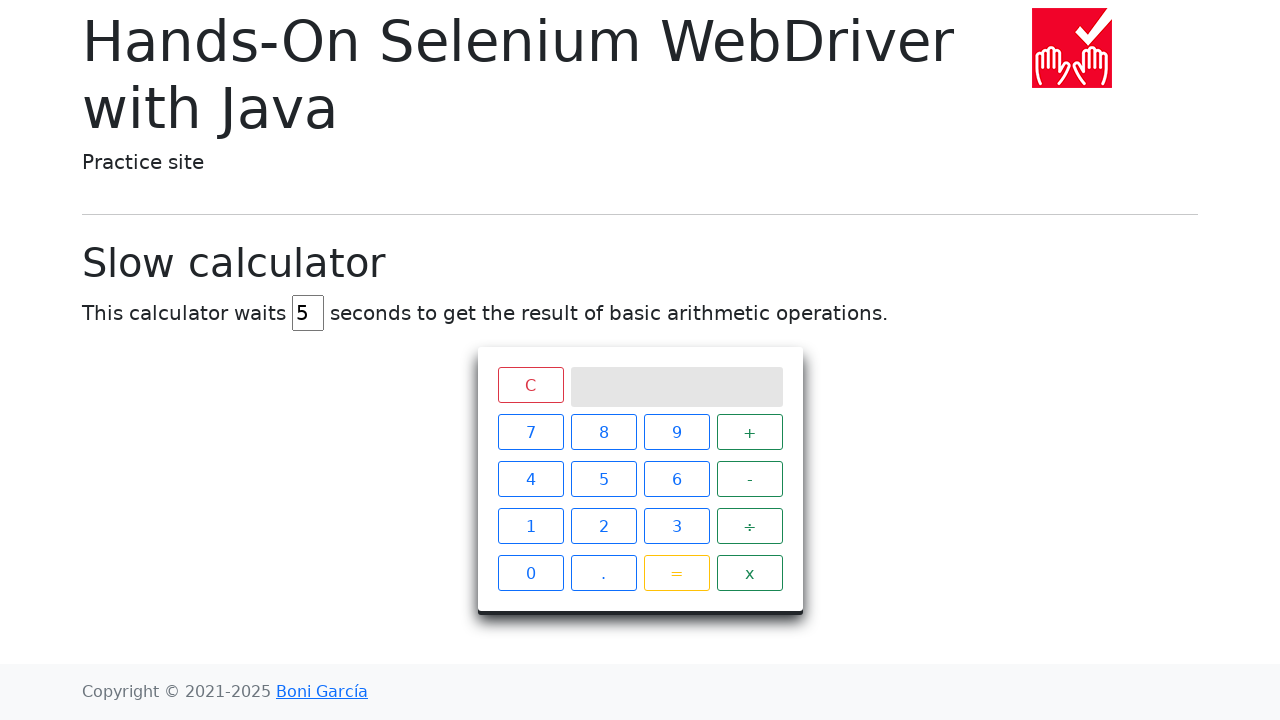

Cleared the delay input field on #delay
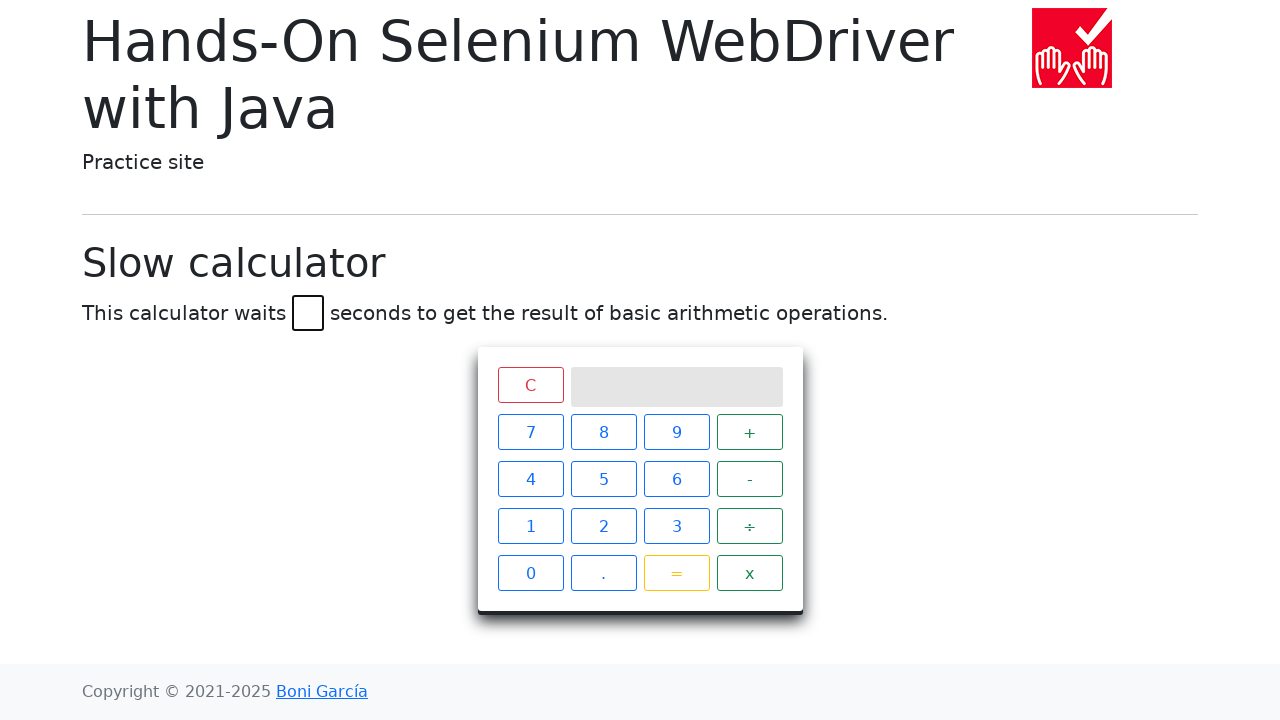

Set delay value to 45 seconds on #delay
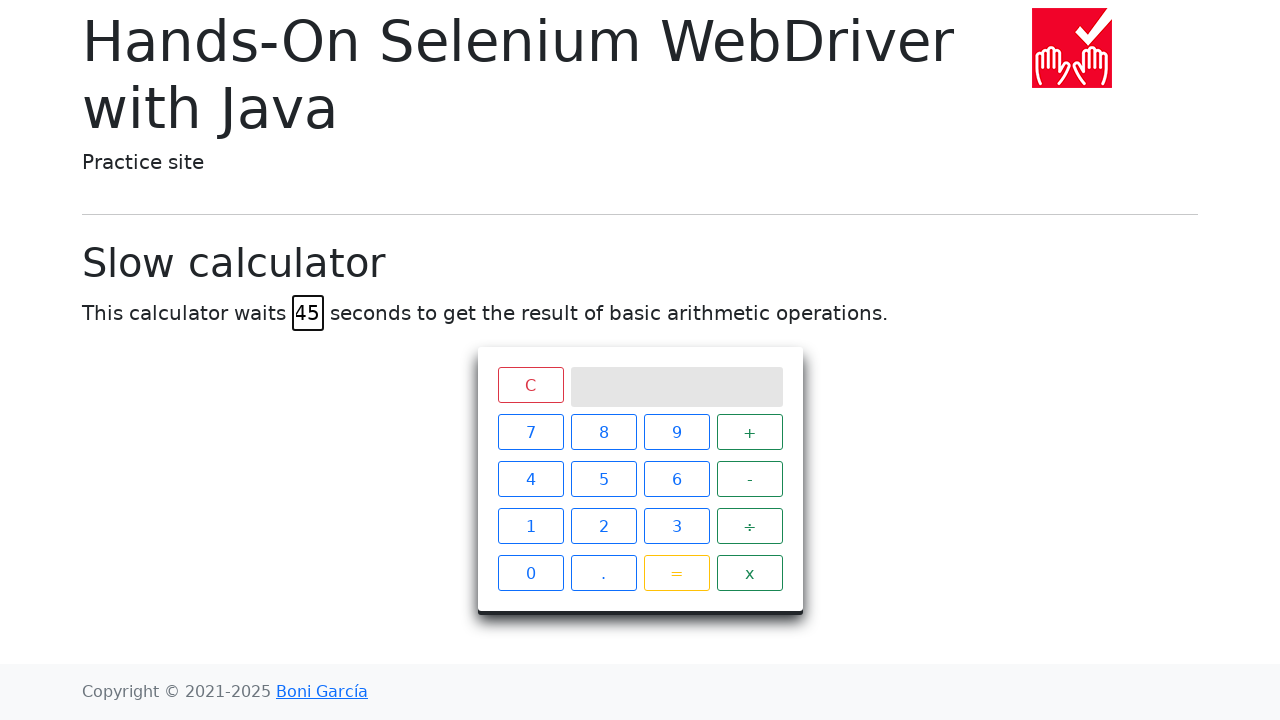

Clicked calculator button '7' at (530, 432) on xpath=//span[text()='7']
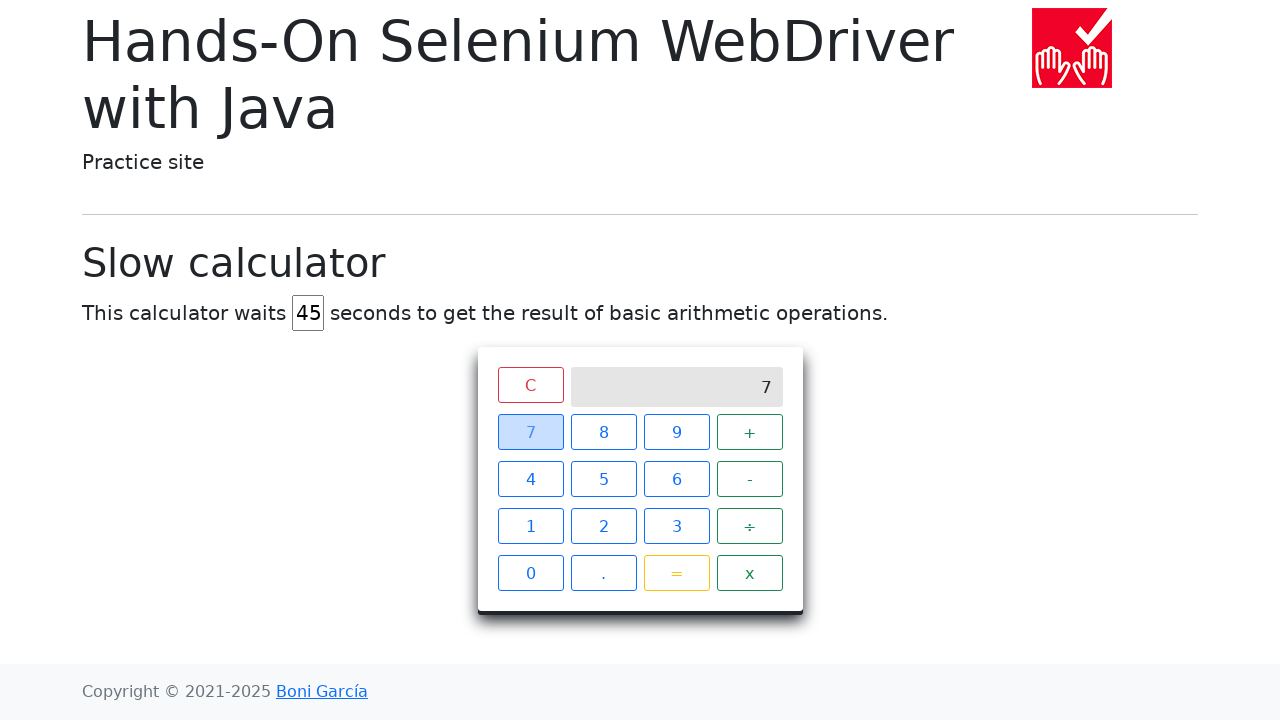

Clicked calculator button '+' at (750, 432) on xpath=//span[text()='+']
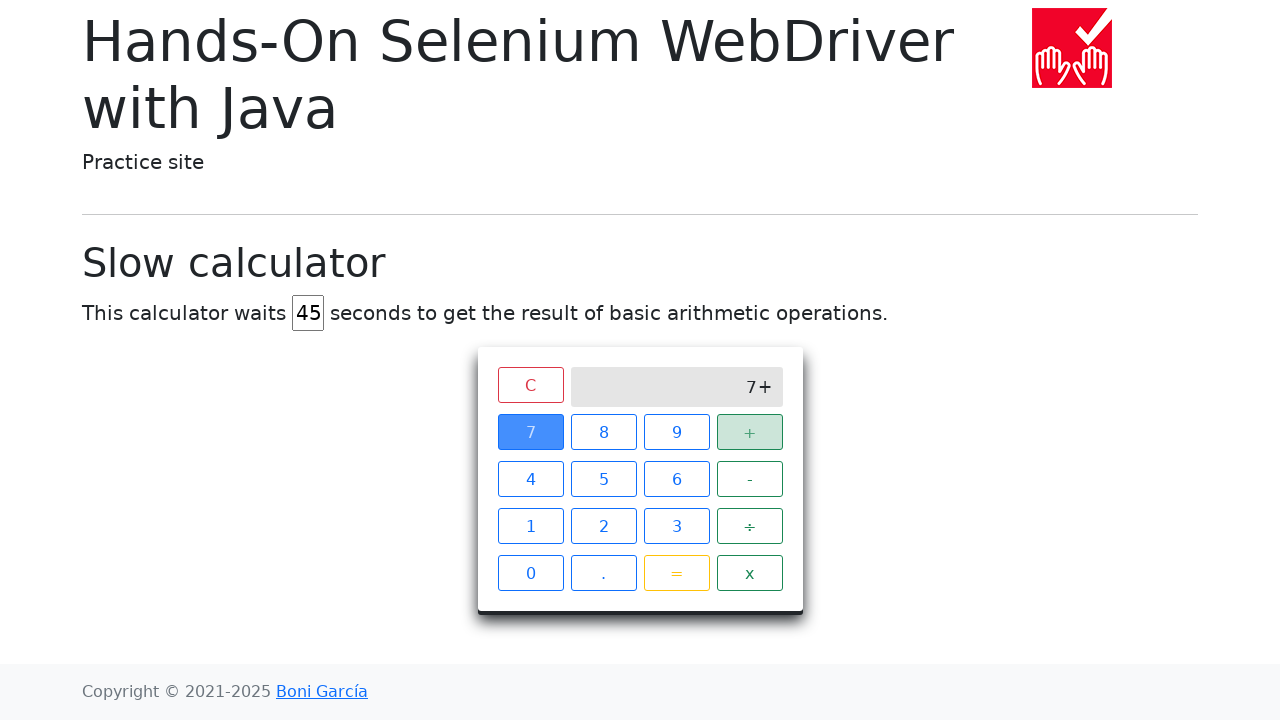

Clicked calculator button '8' at (604, 432) on xpath=//span[text()='8']
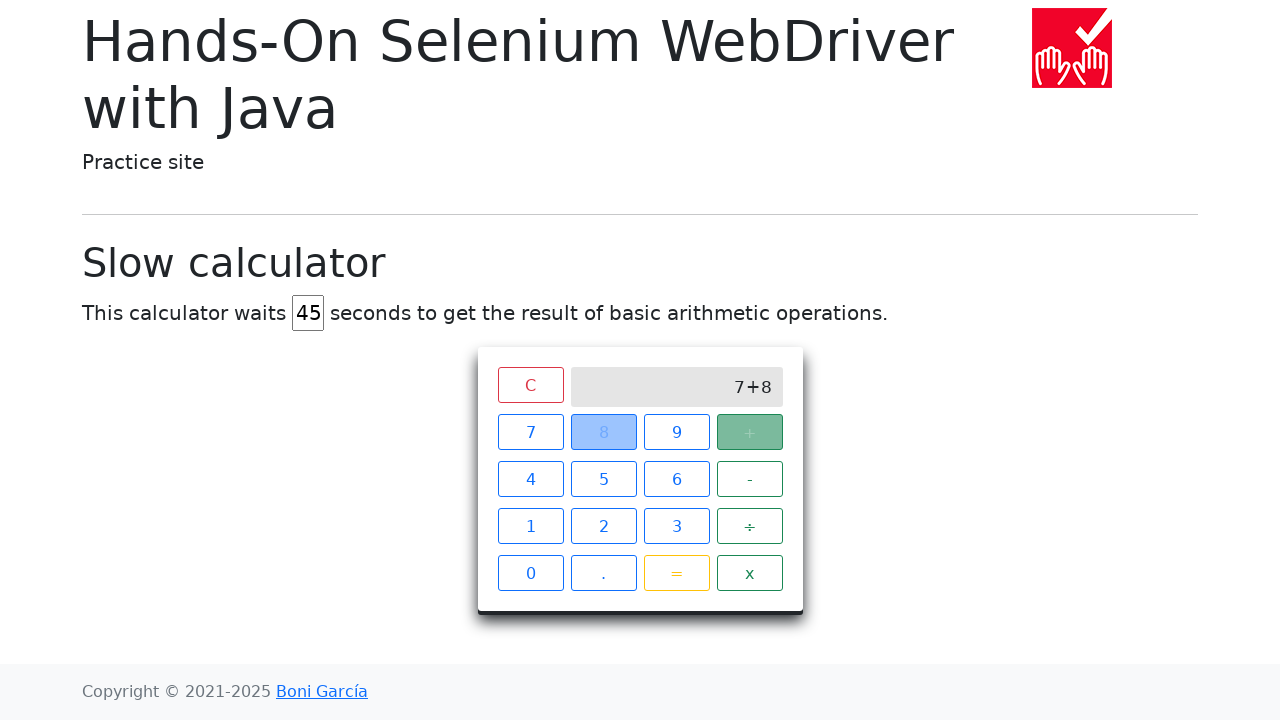

Clicked calculator button '=' to calculate 7+8 at (676, 573) on xpath=//span[text()='=']
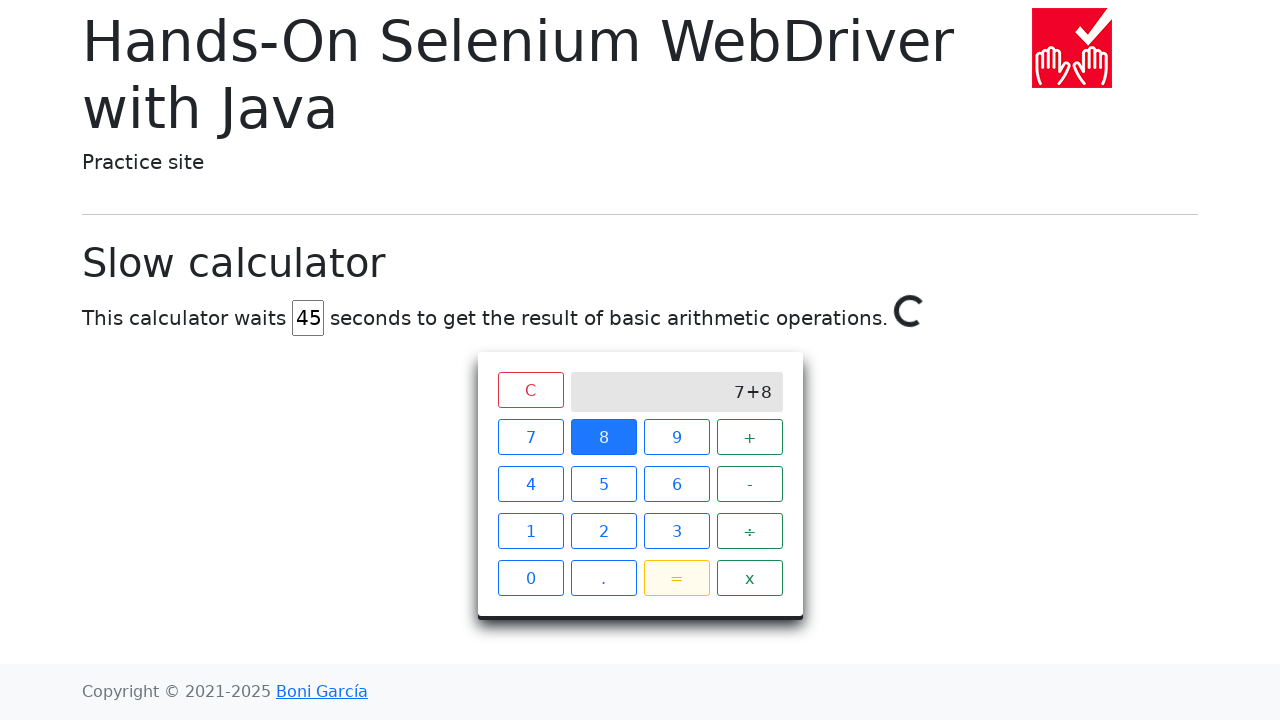

Waited for calculation result '15' to appear on screen
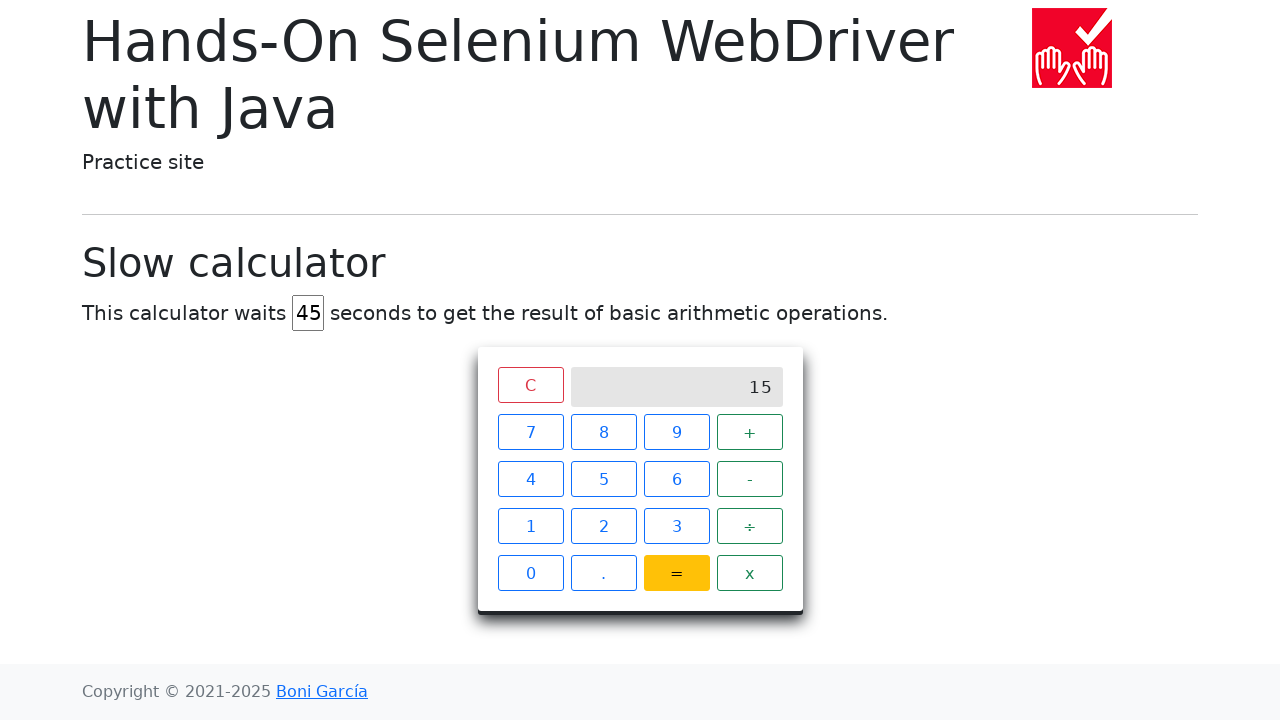

Verified that result field displays '15'
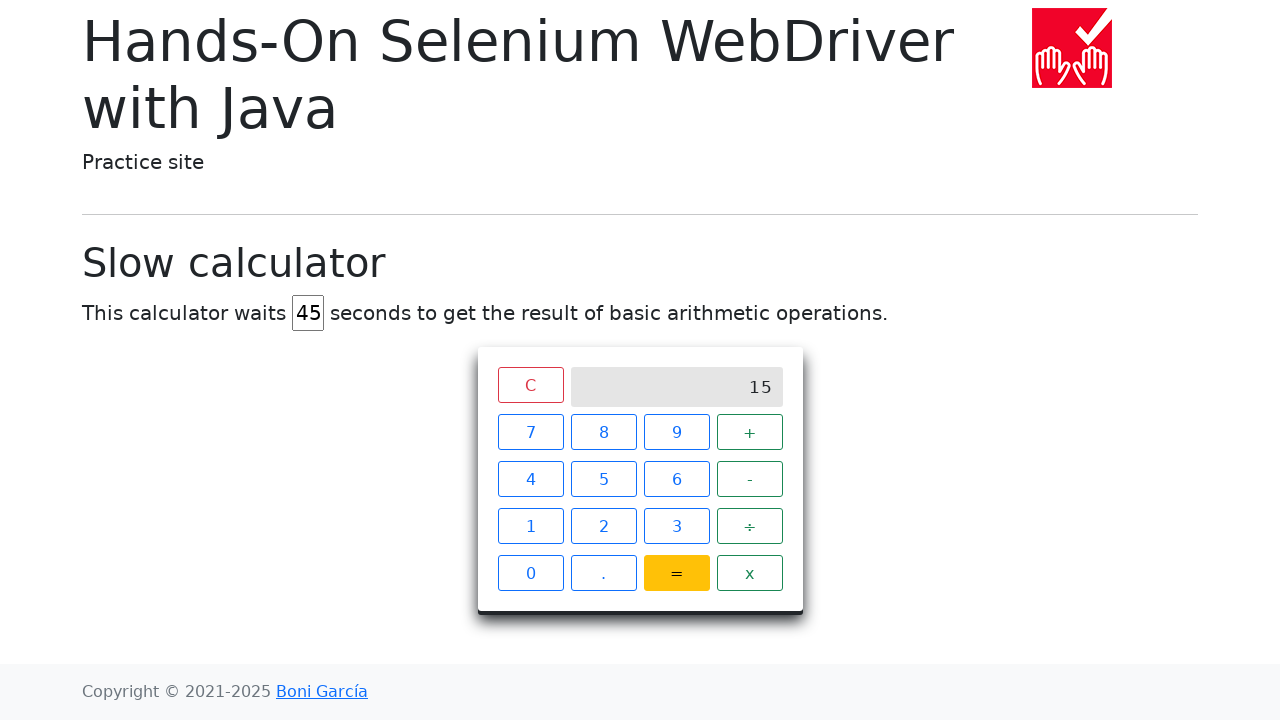

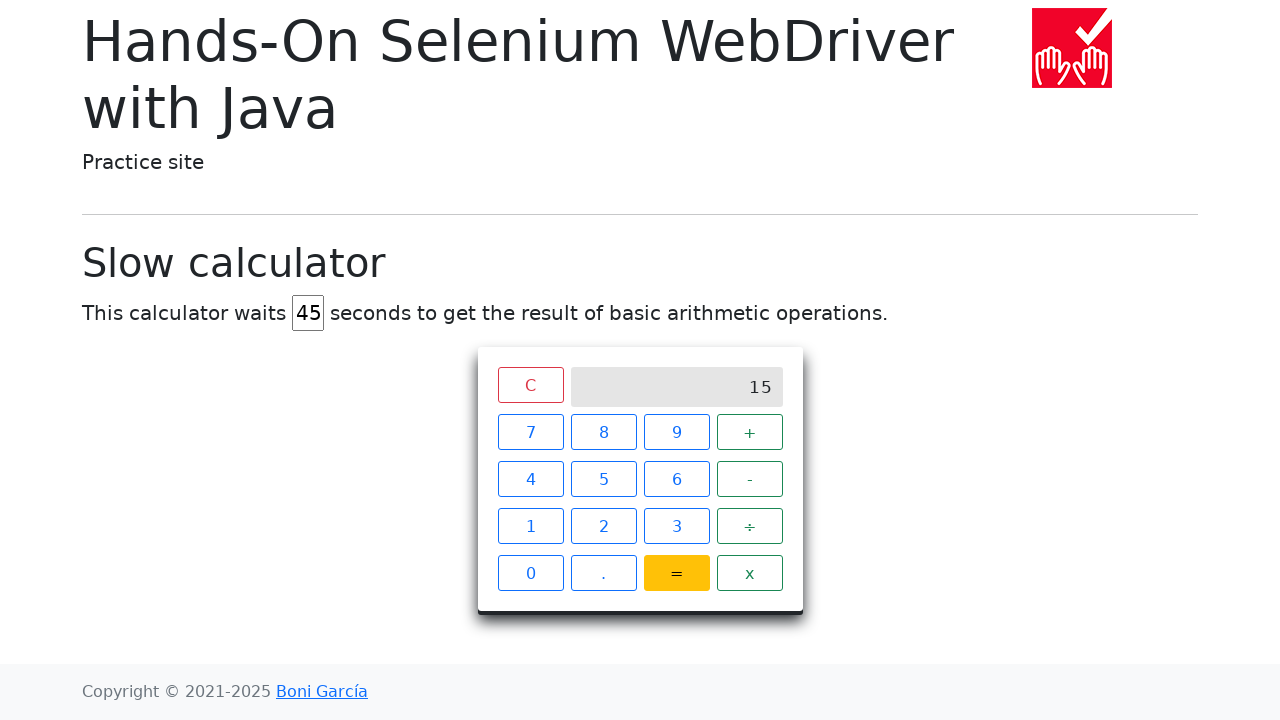